Tests JavaScript prompt alert by clicking a button, entering text in the prompt, accepting it, and verifying the entered text is displayed in the result.

Starting URL: https://loopcamp.vercel.app/javascript-alerts.html

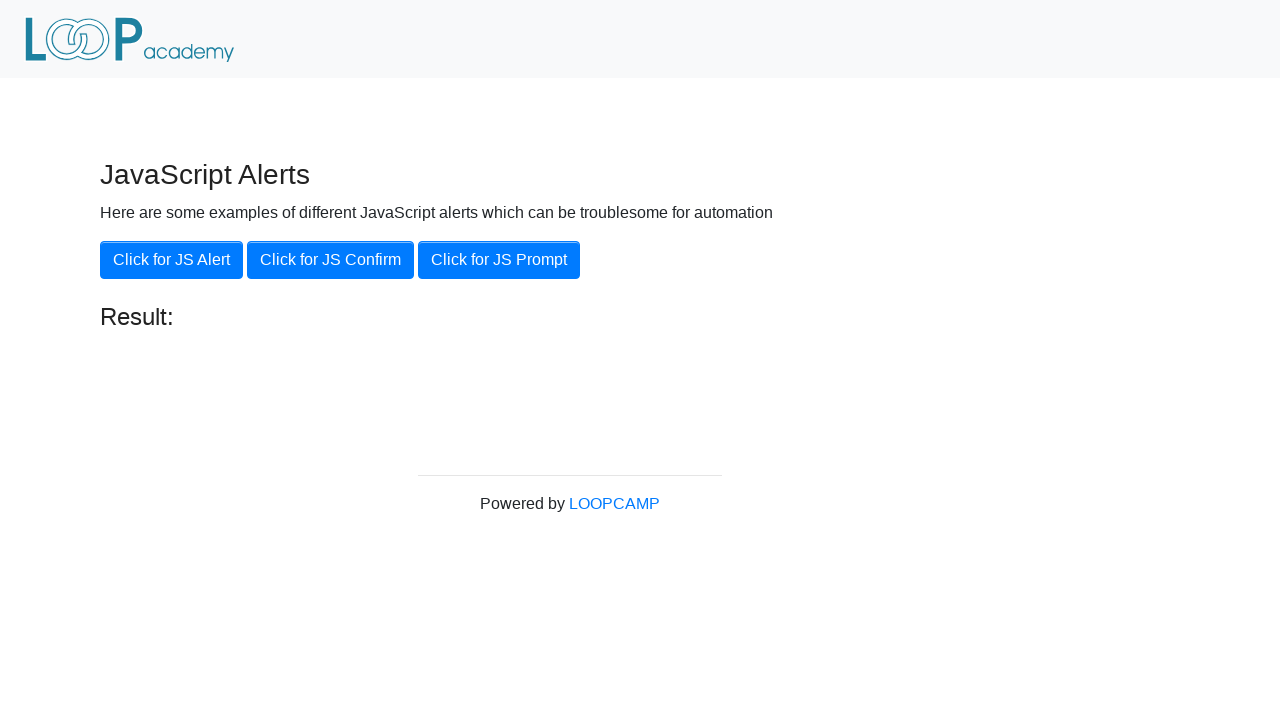

Set up dialog handler to accept prompt with 'Loopcamp'
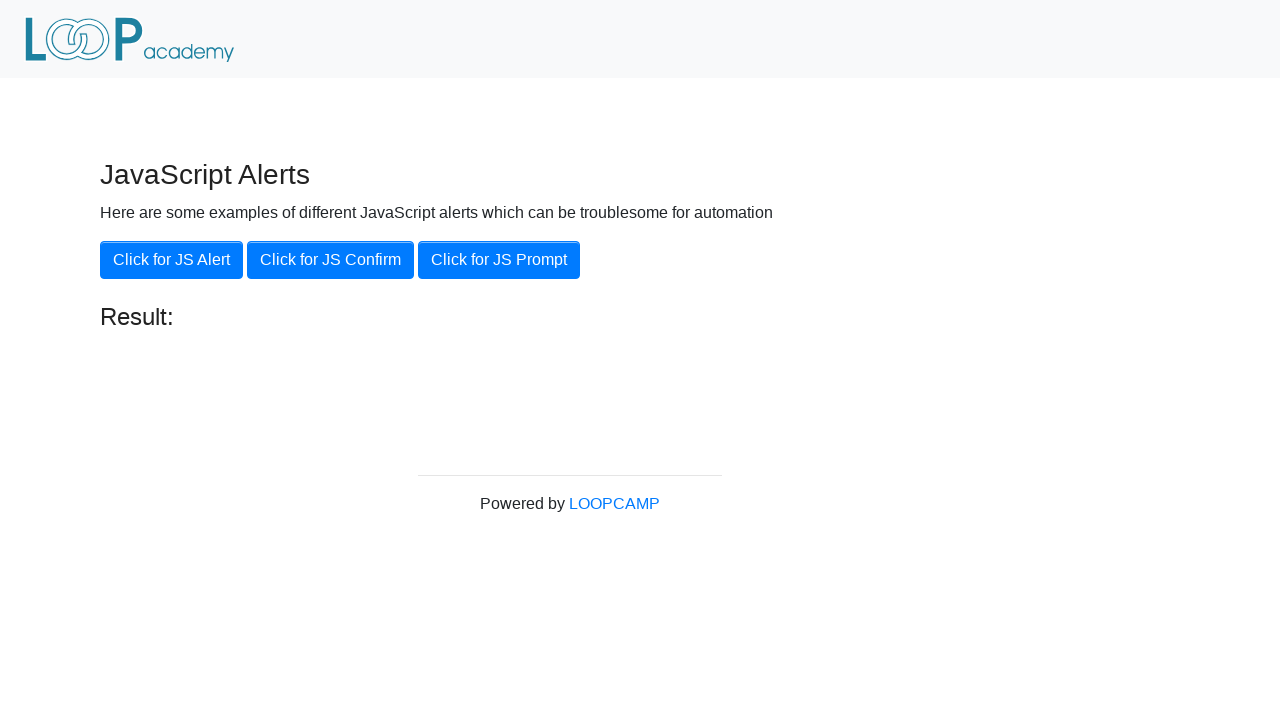

Clicked 'Click for JS Prompt' button at (499, 260) on xpath=//button[.='Click for JS Prompt']
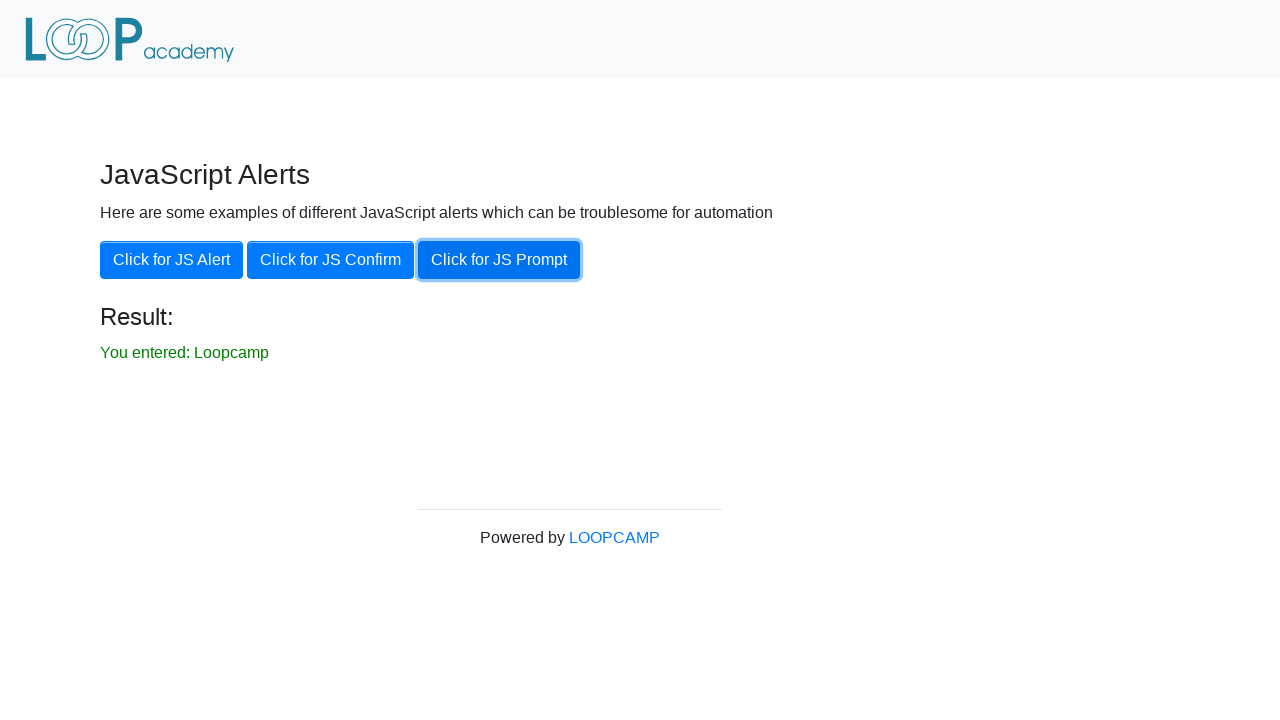

Result element loaded after accepting prompt
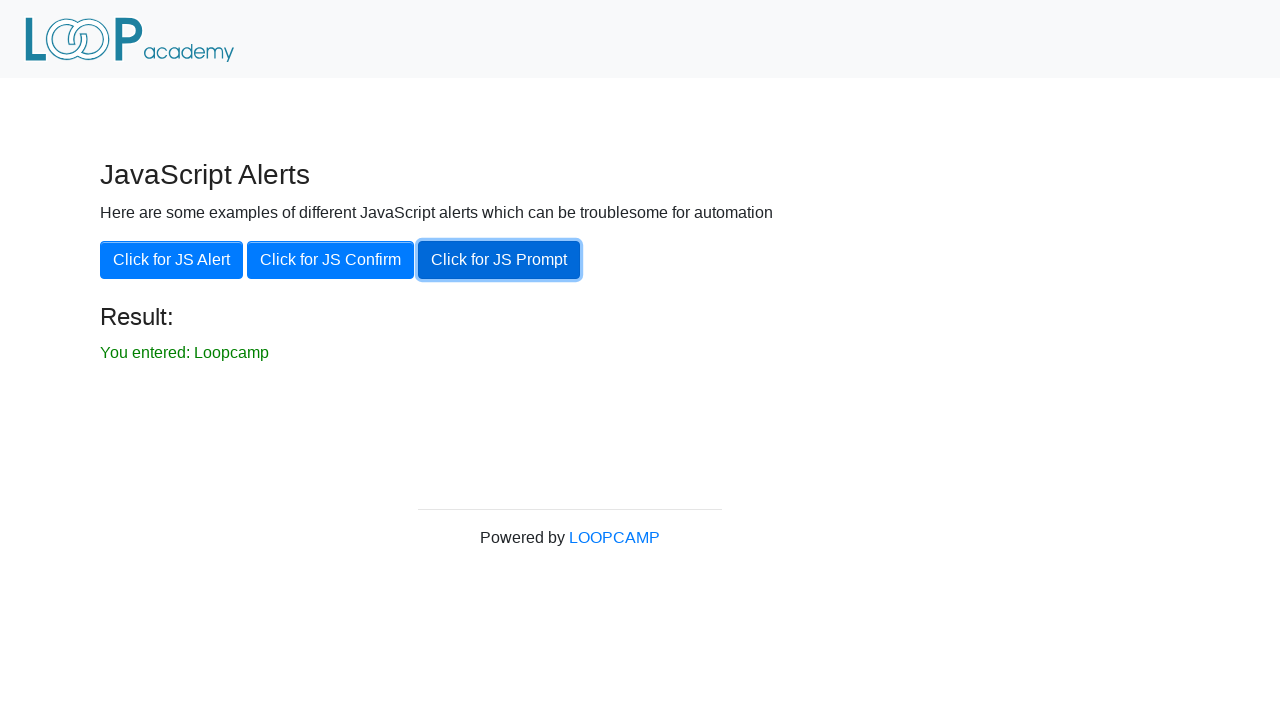

Retrieved result text from #result element
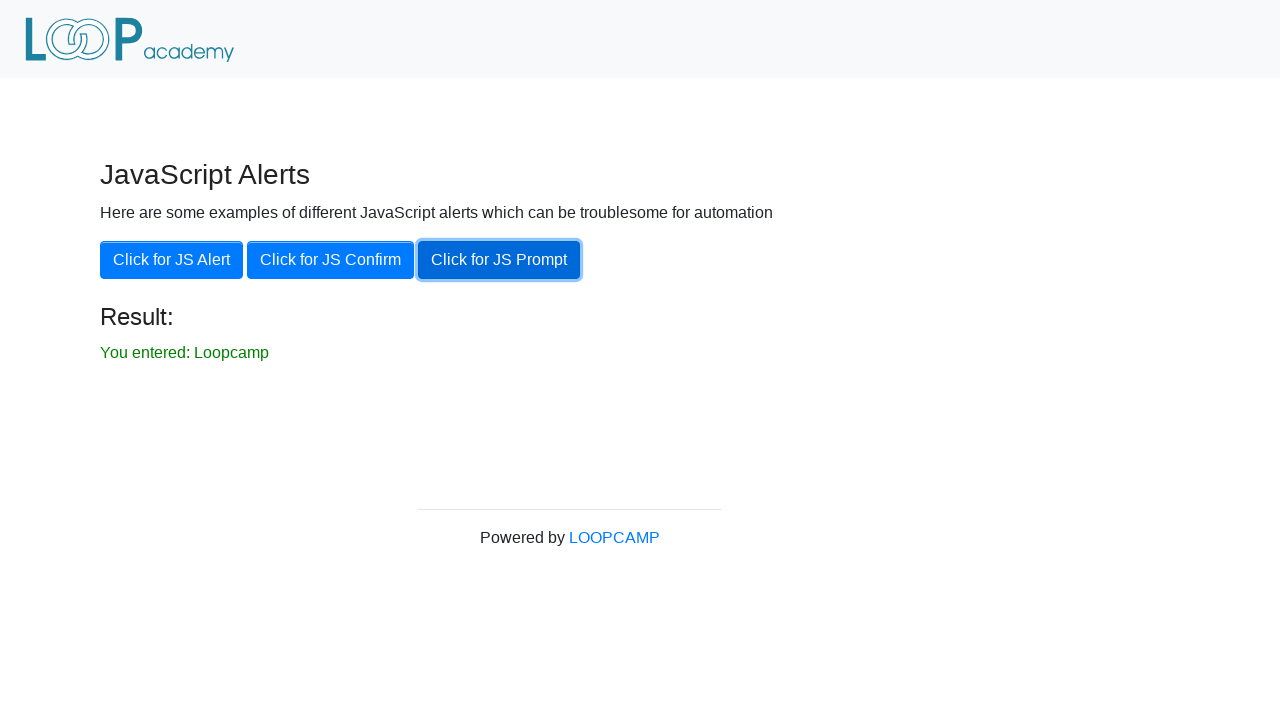

Verified result text matches 'You entered: Loopcamp'
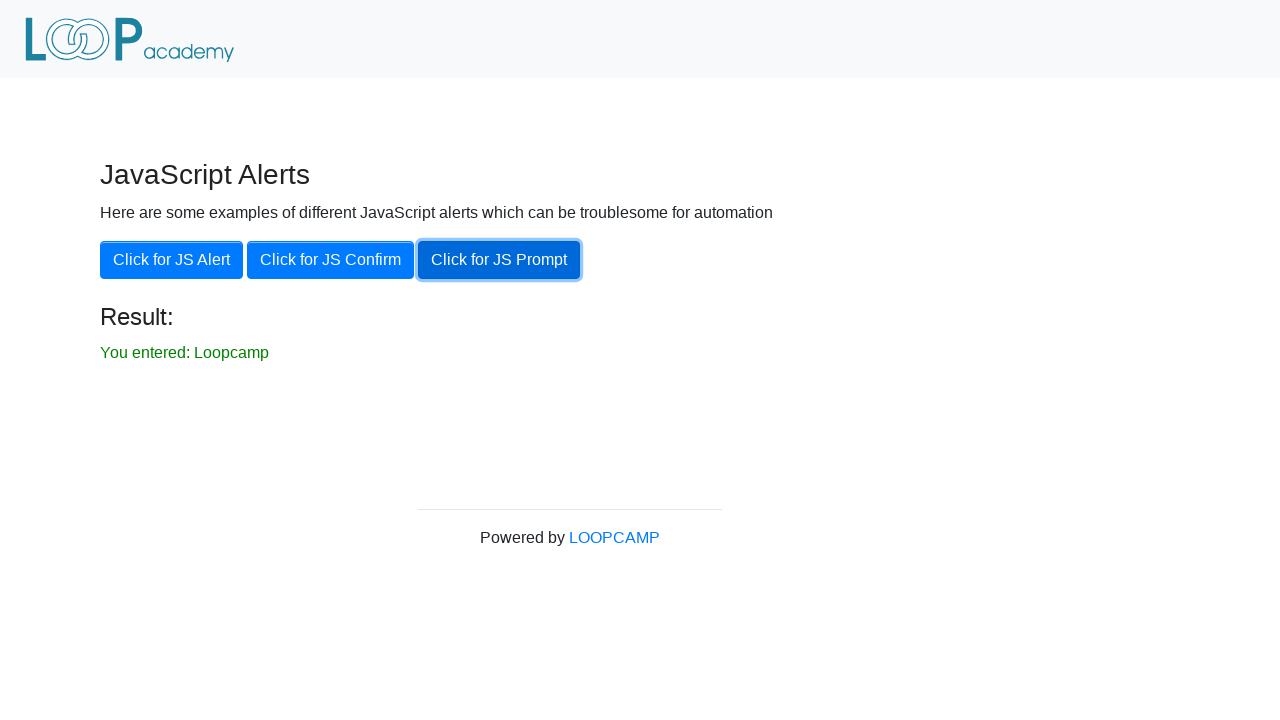

Set up dialog handler to dismiss prompt
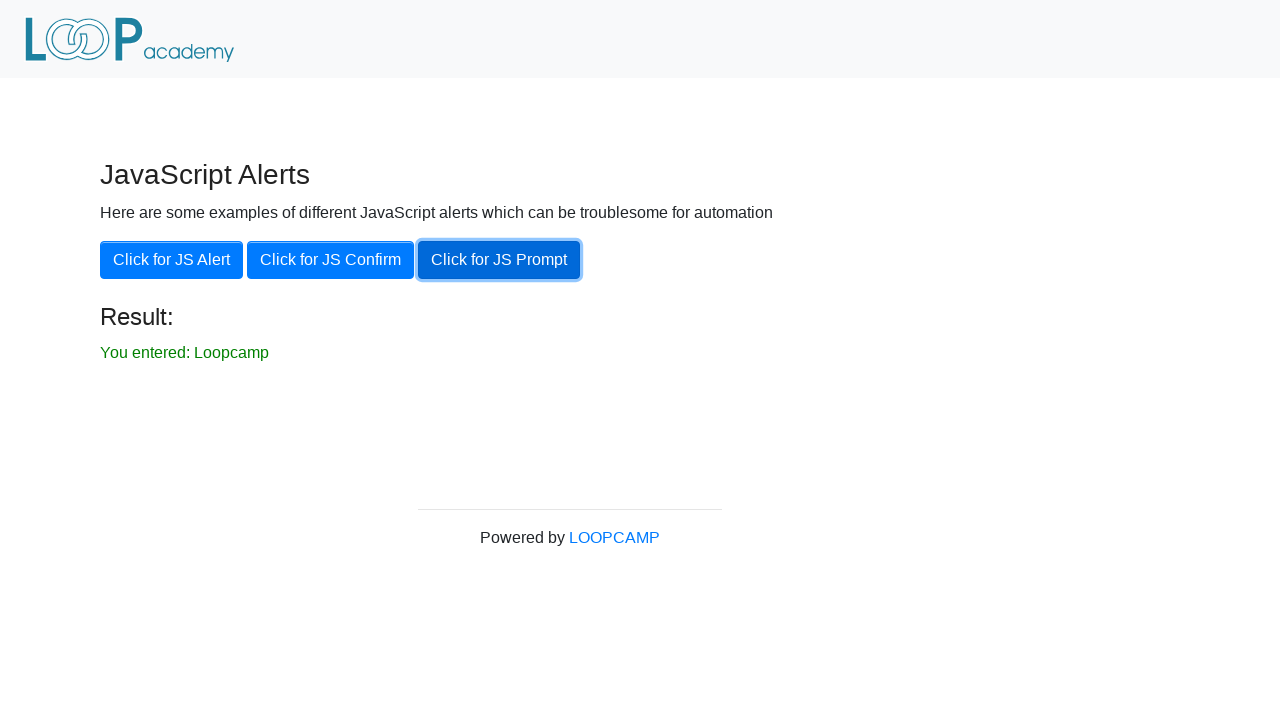

Clicked 'Click for JS Prompt' button again at (499, 260) on xpath=//button[.='Click for JS Prompt']
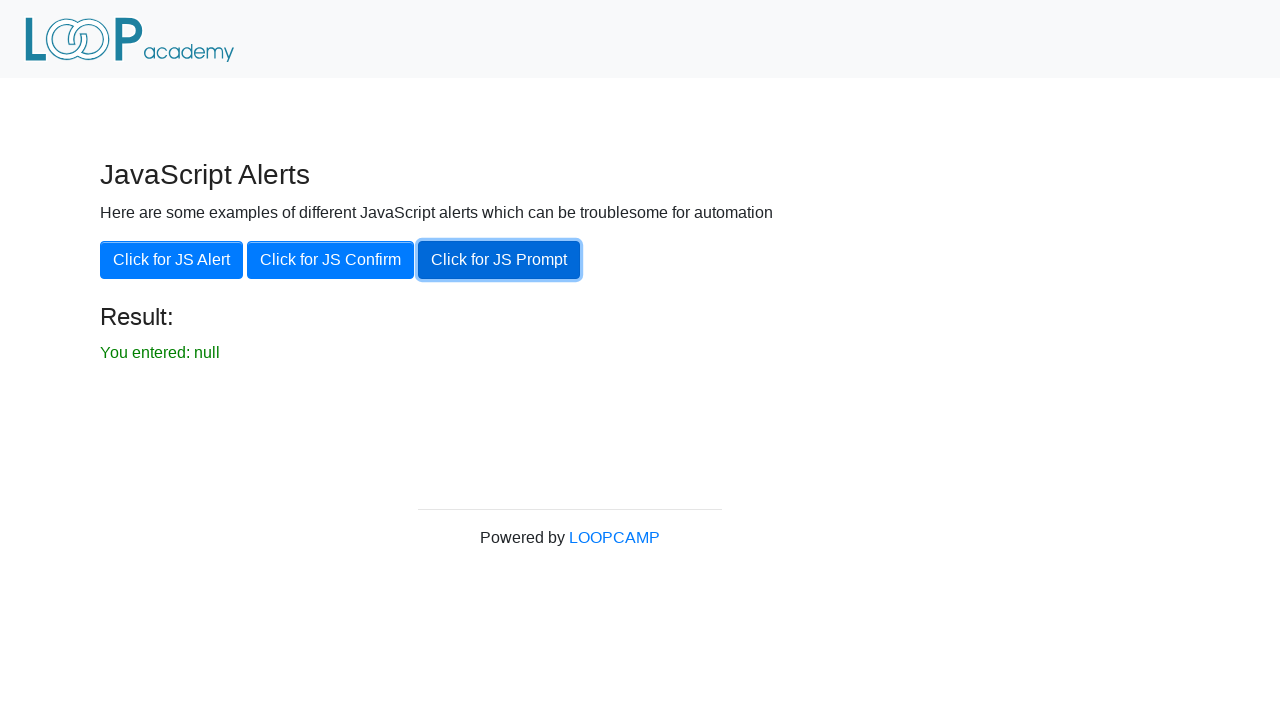

Retrieved result text after dismissing prompt
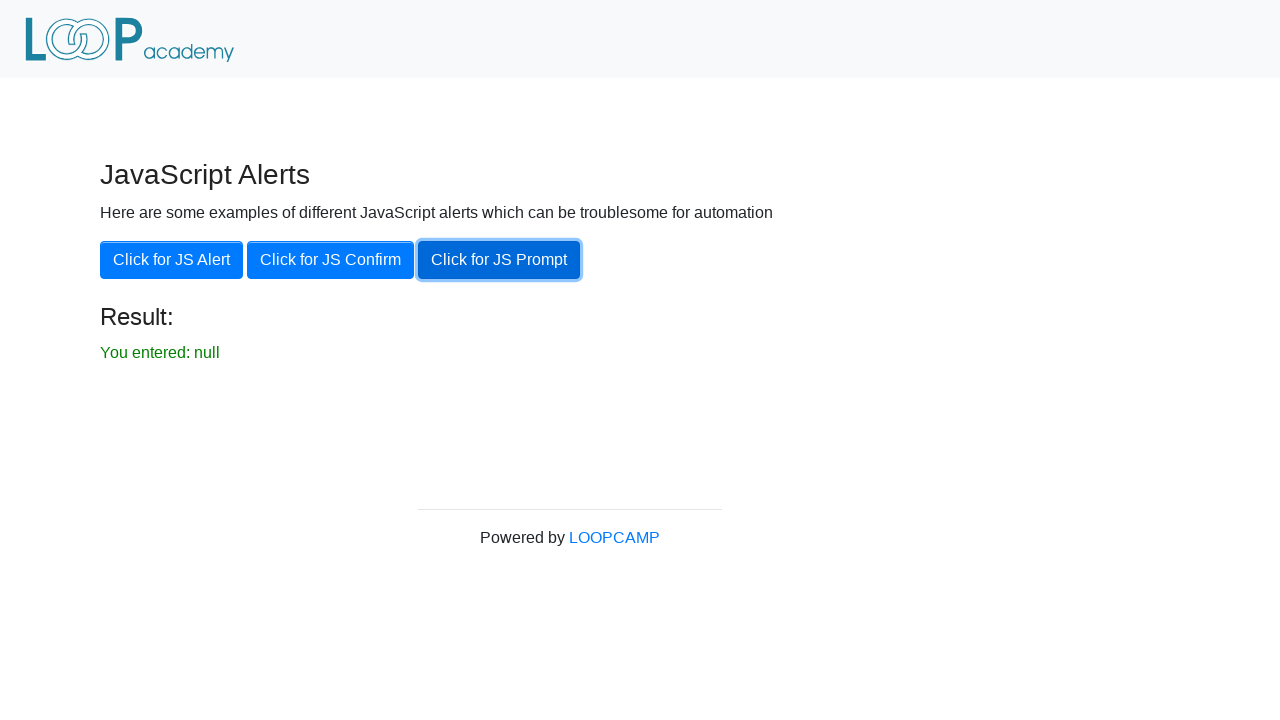

Verified result text matches 'You entered: null'
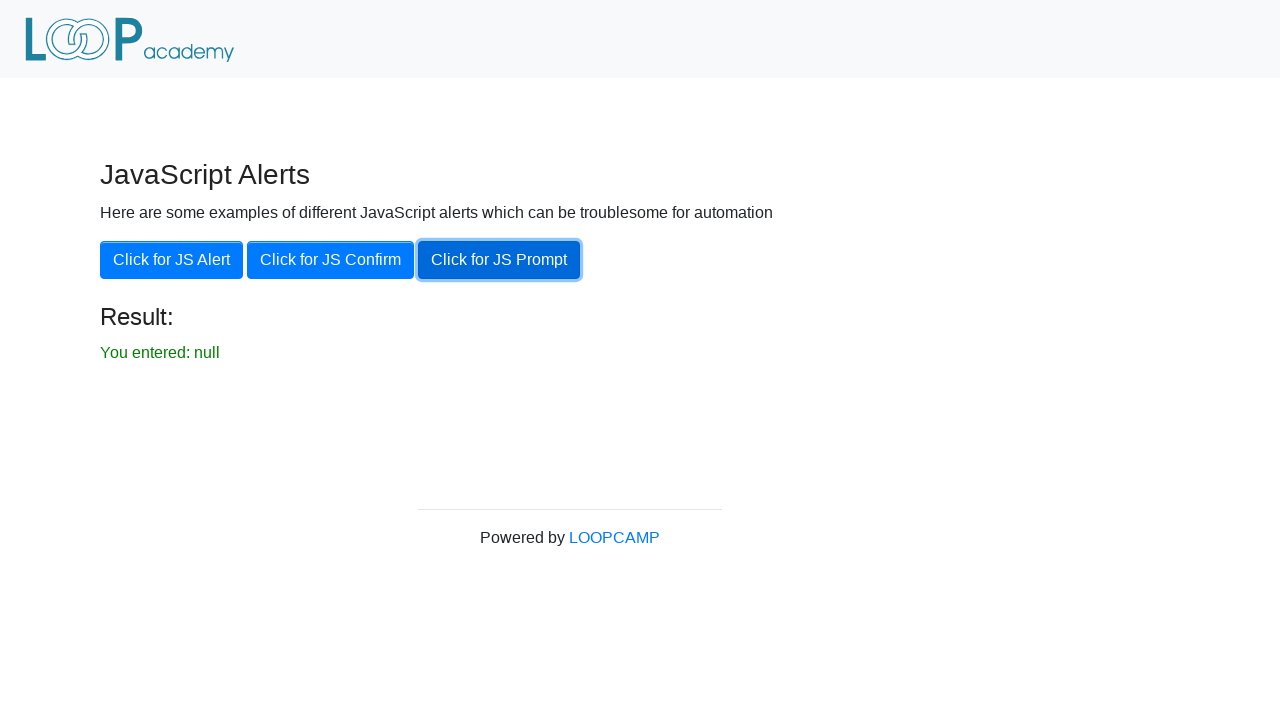

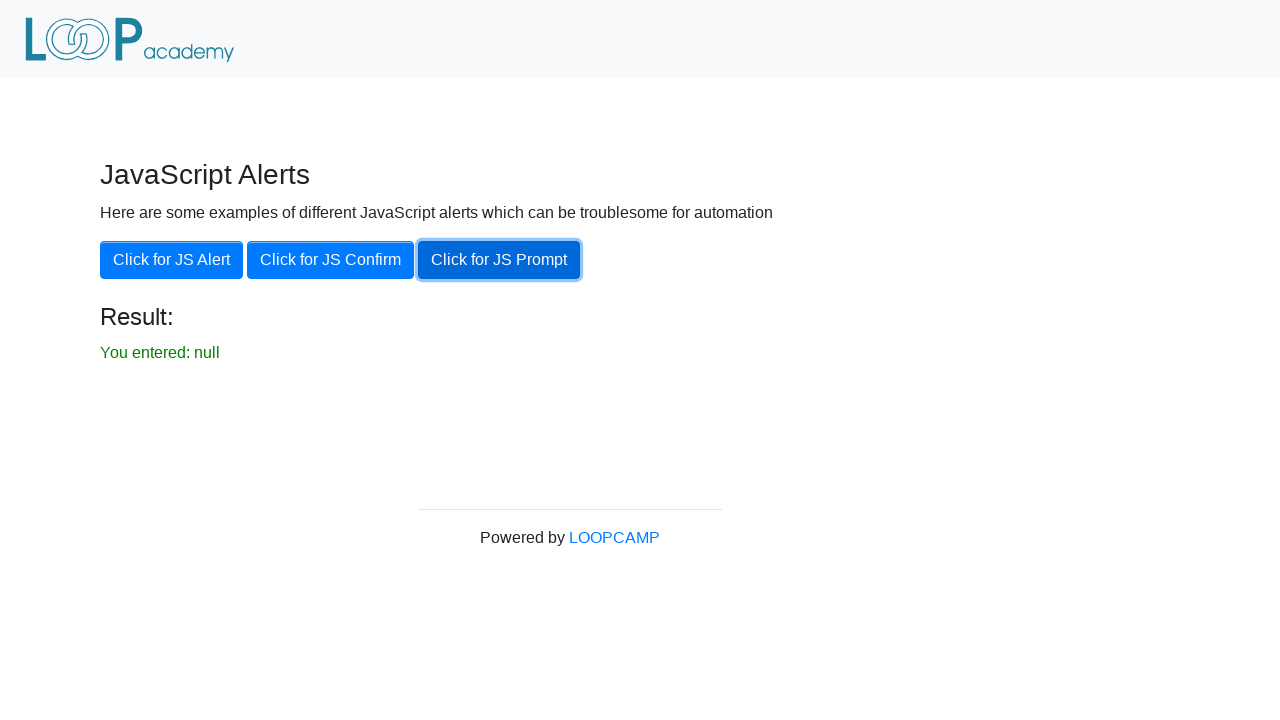